Navigates to the Northridge 4x4 website homepage and verifies it loads

Starting URL: https://www.northridge4x4.com/

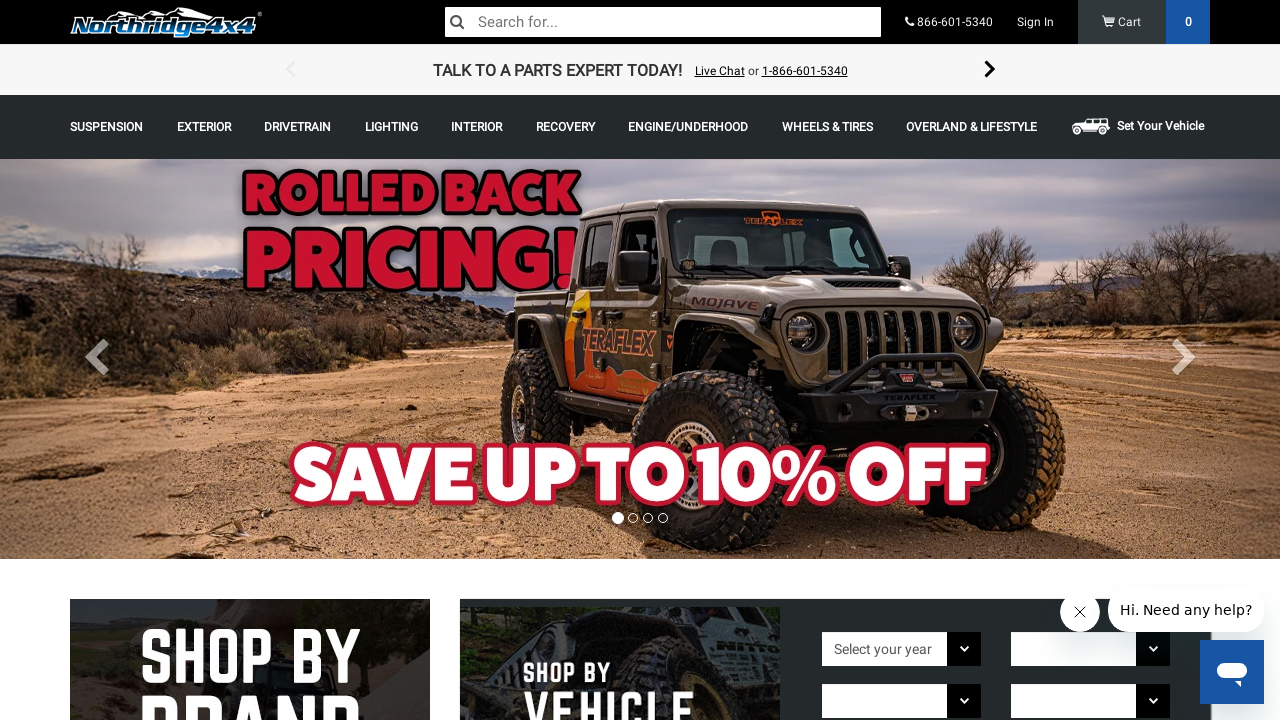

Navigated to Northridge 4x4 website homepage
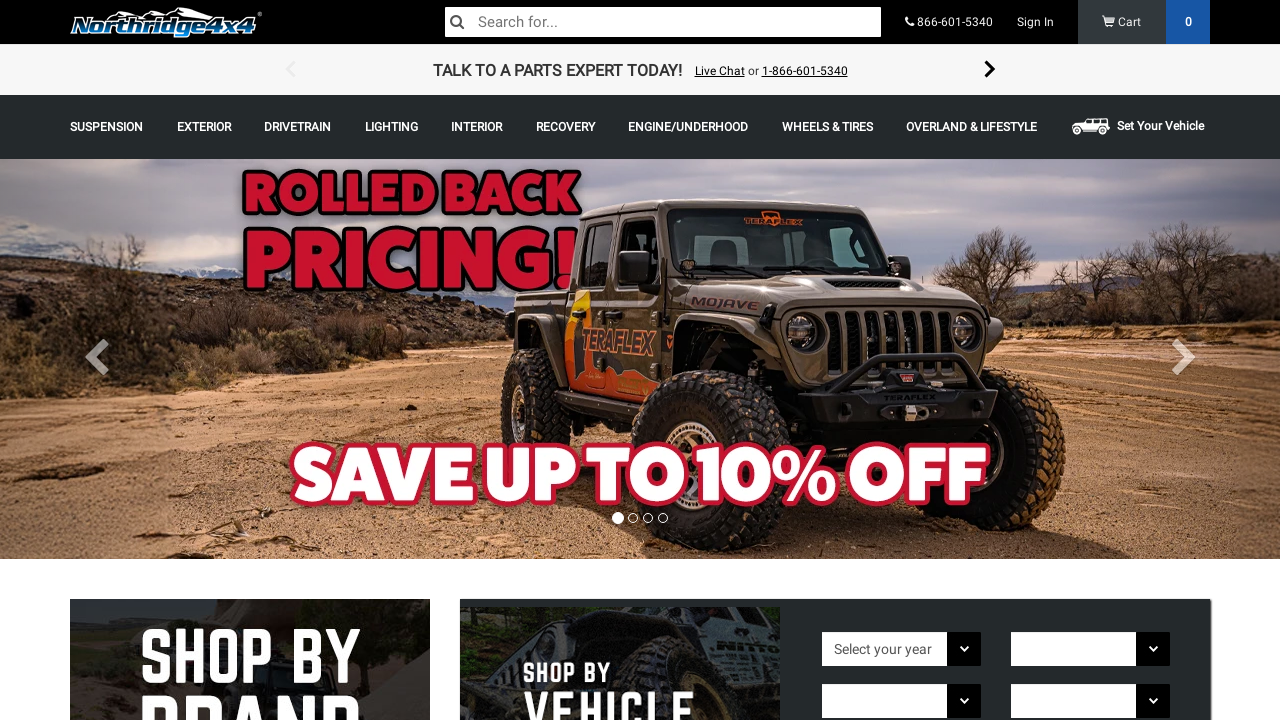

Page DOM content fully loaded
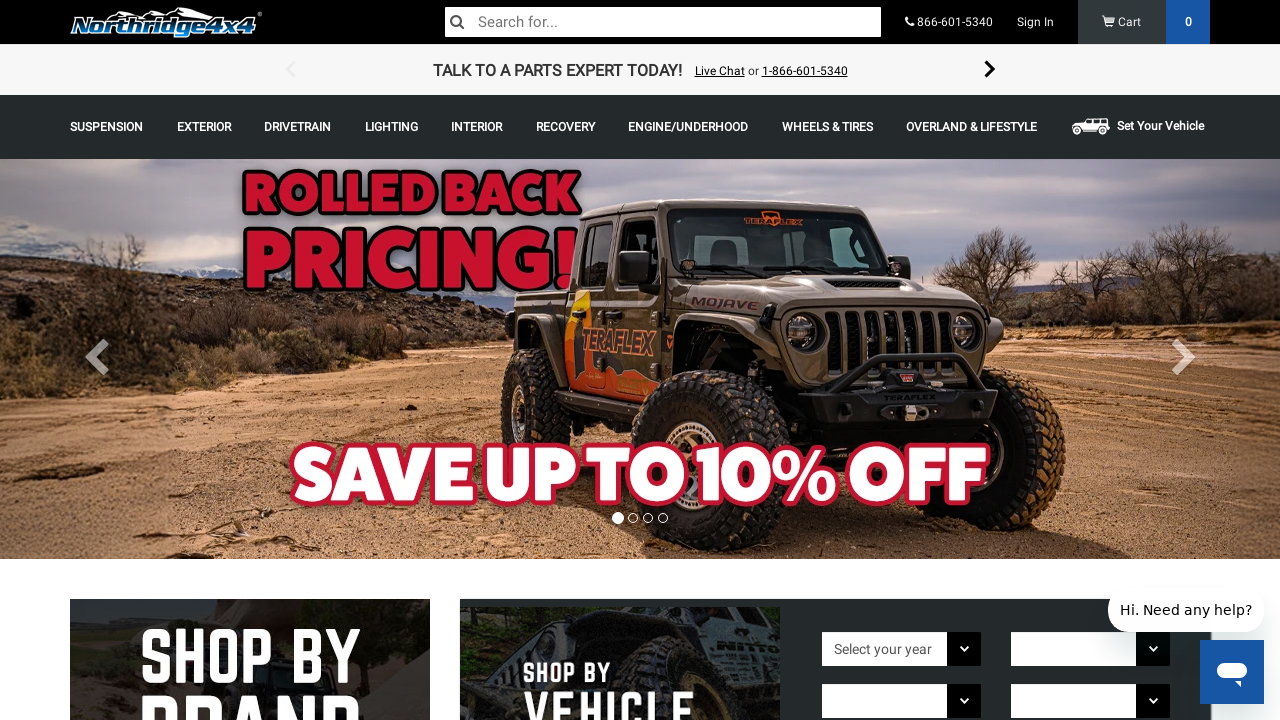

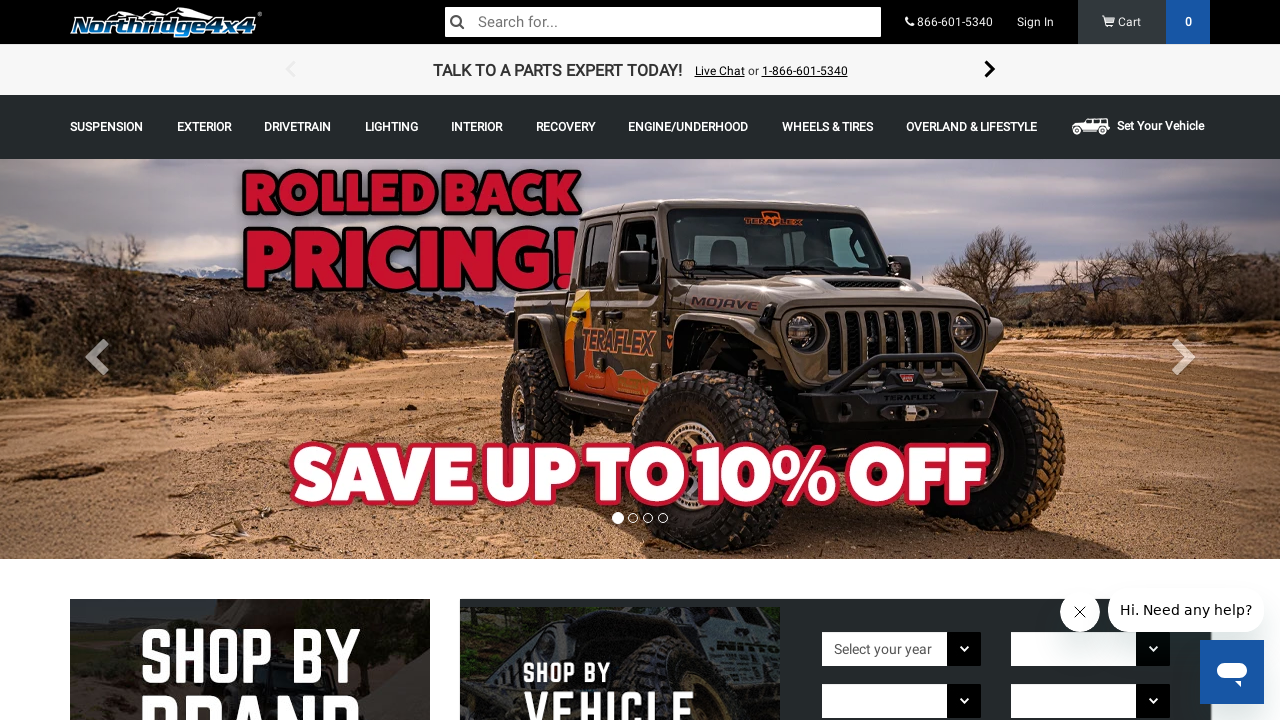